Tests double-click functionality on a button and verifies the resulting text change

Starting URL: https://automationfc.github.io/basic-form/index.html

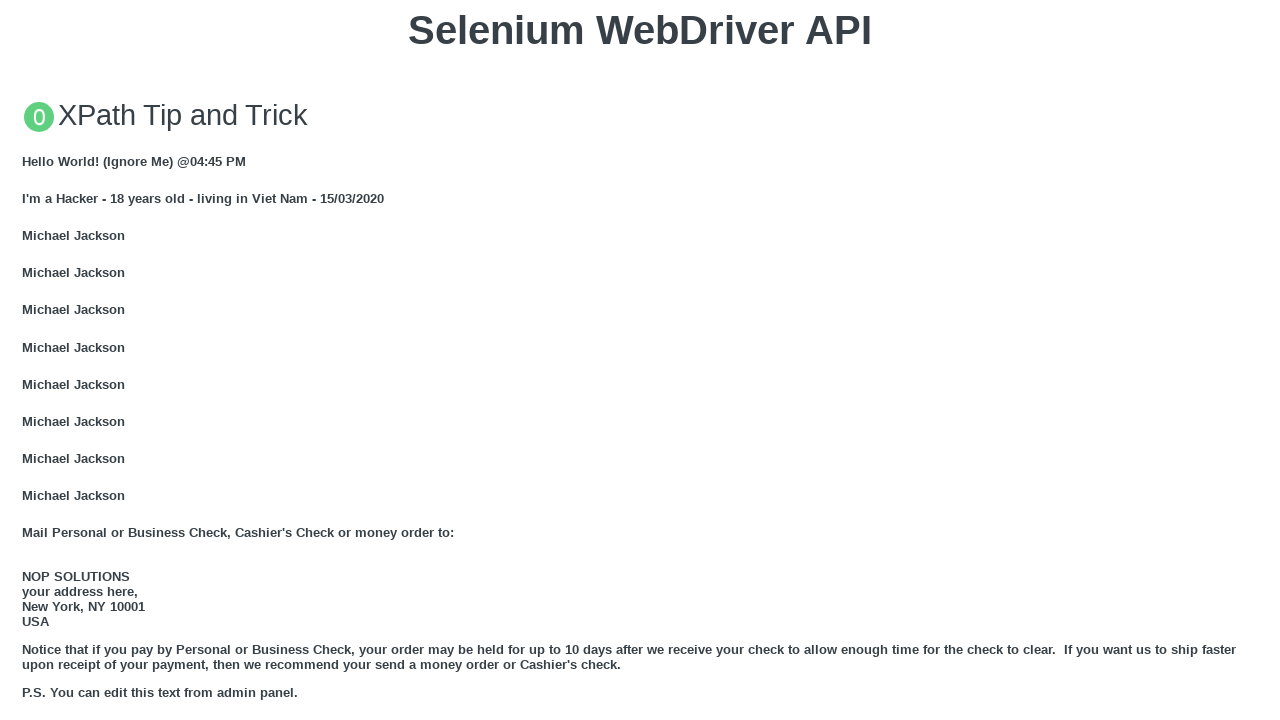

Scrolled double-click button into view
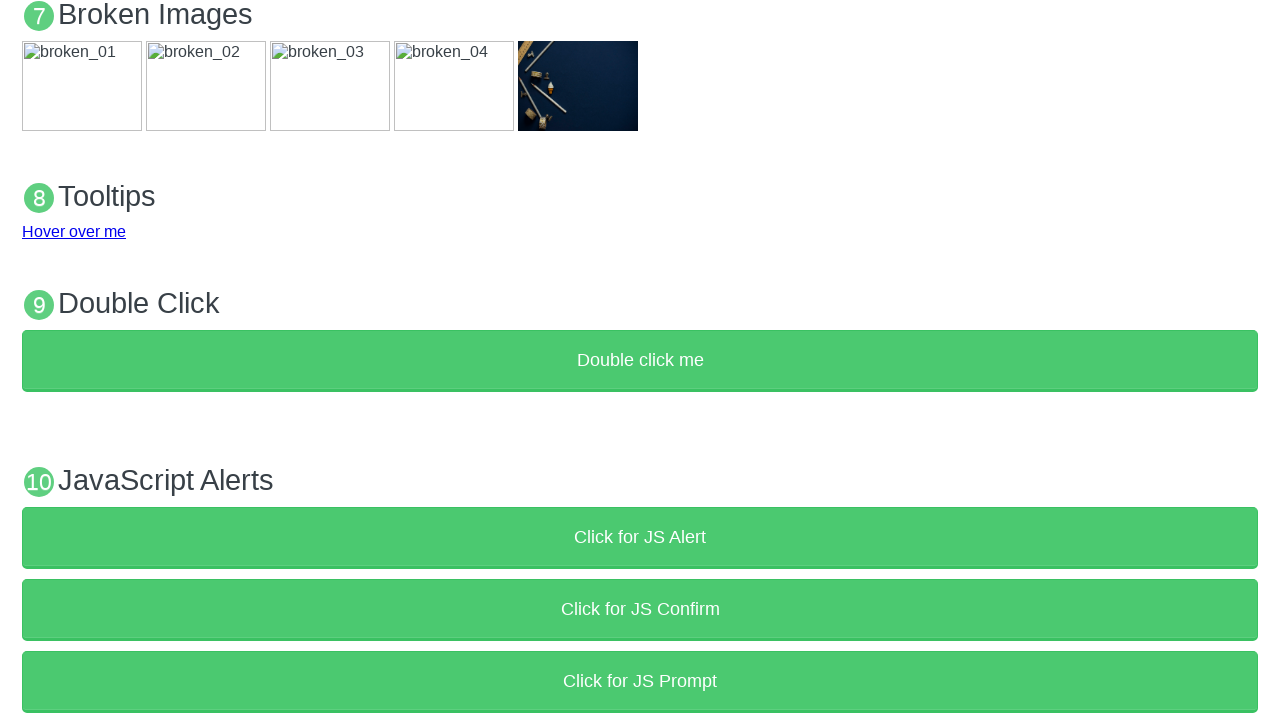

Waited 3 seconds for page to stabilize
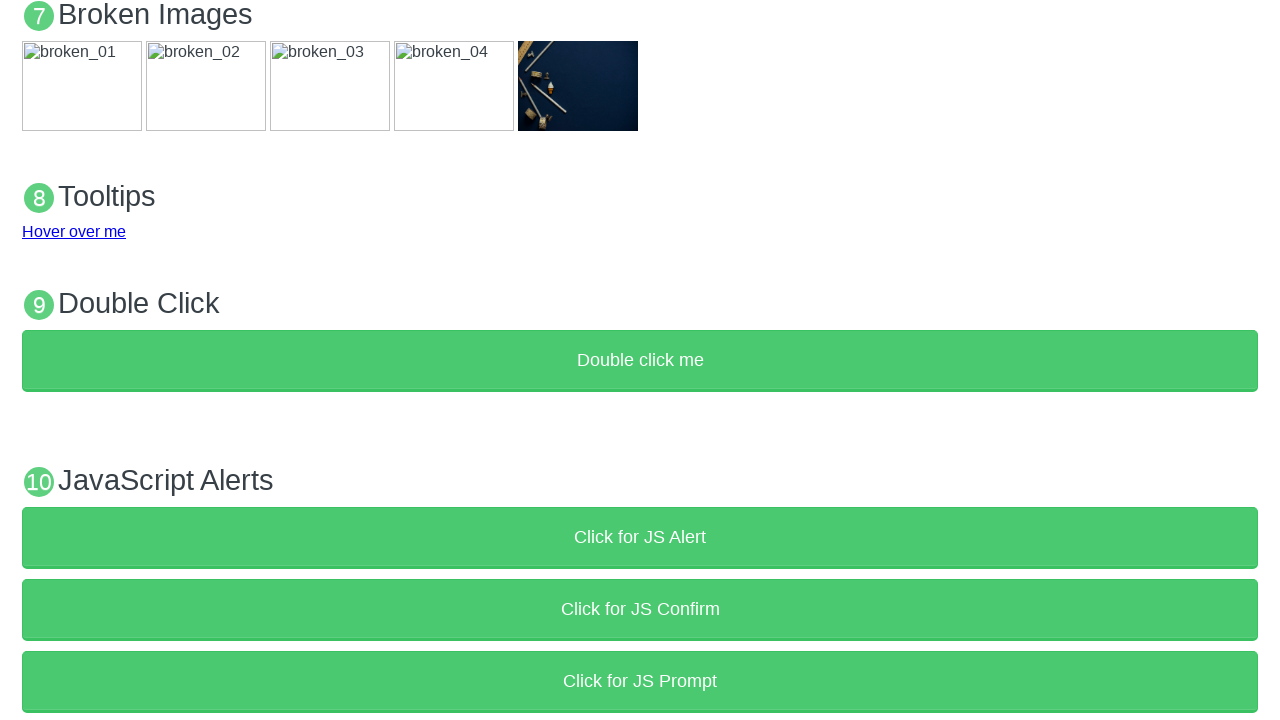

Double-clicked the button at (640, 361) on xpath=//button[text()='Double click me']
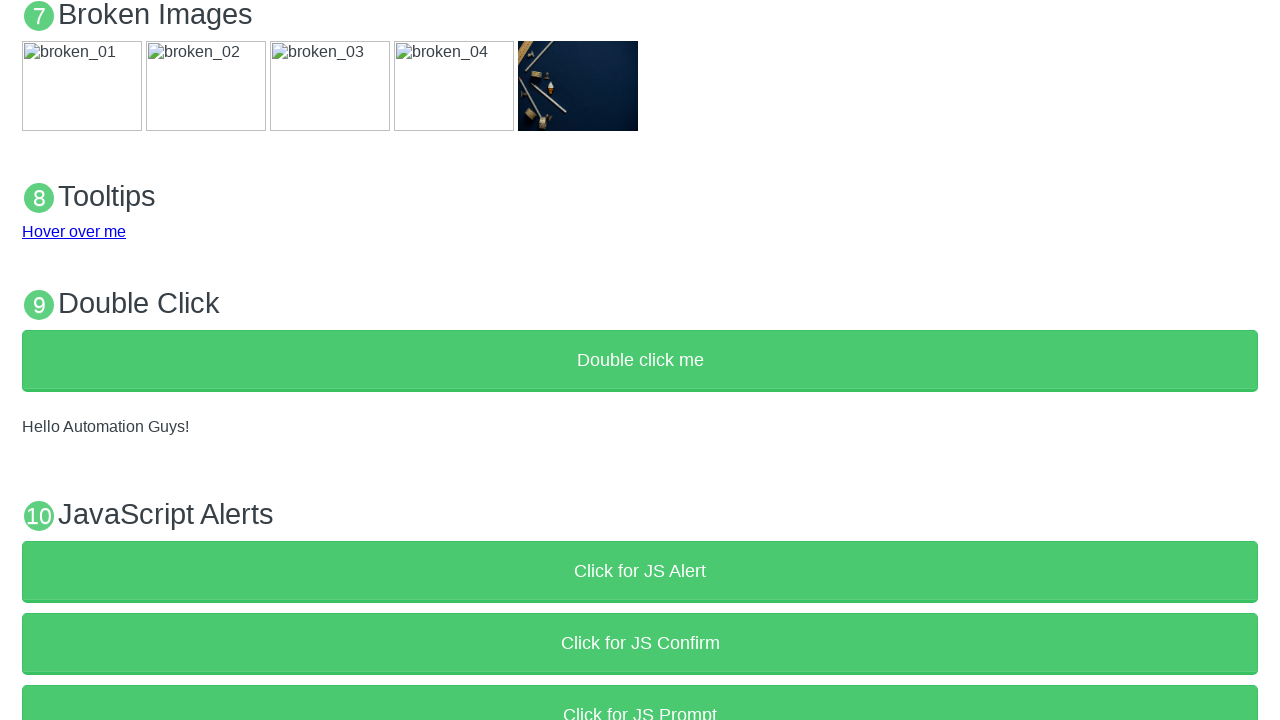

Verified result text is 'Hello Automation Guys!'
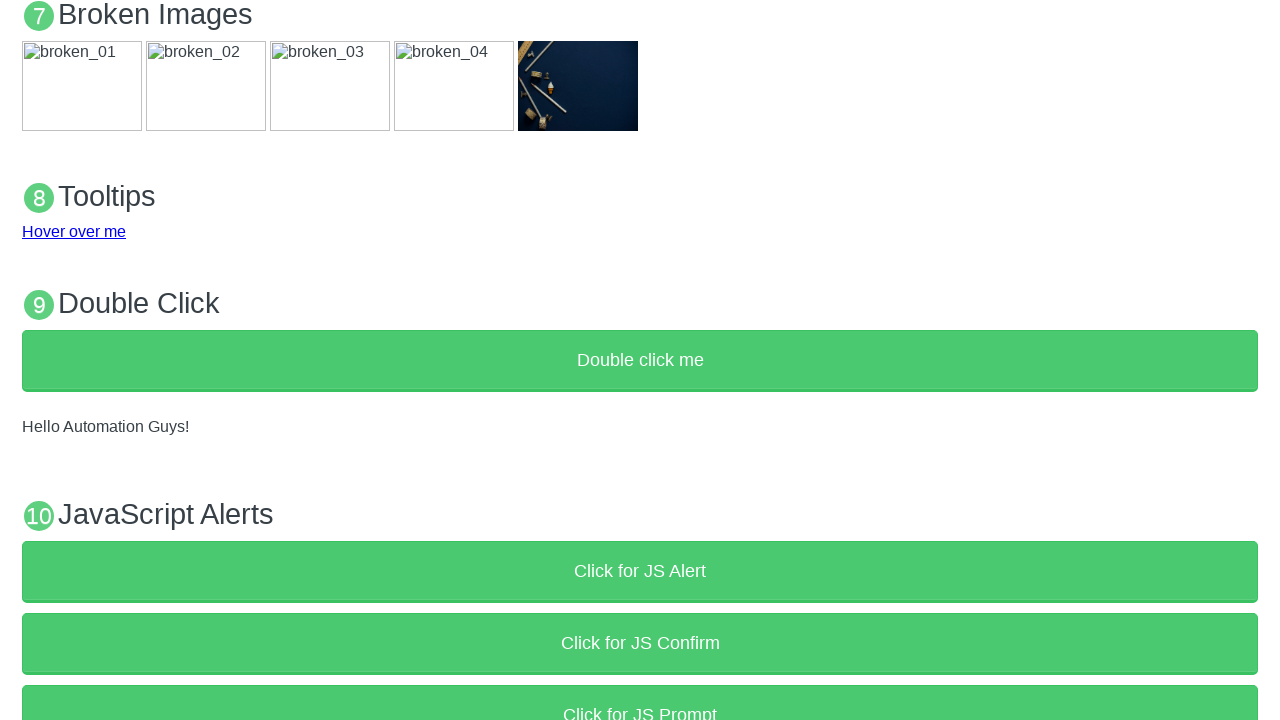

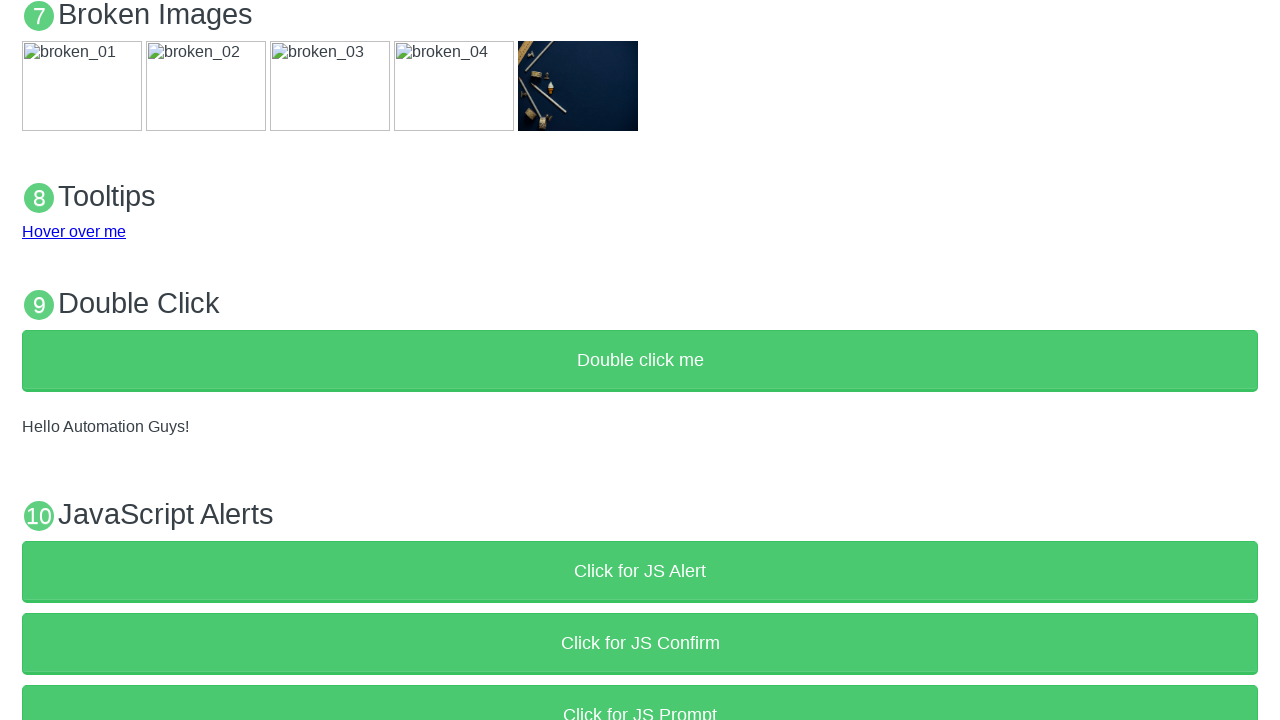